Tests keyboard input events by pressing the 'S' key and then performing Ctrl+A (select all) and Ctrl+C (copy) keyboard shortcuts on an input events demo page

Starting URL: https://v1.training-support.net/selenium/input-events

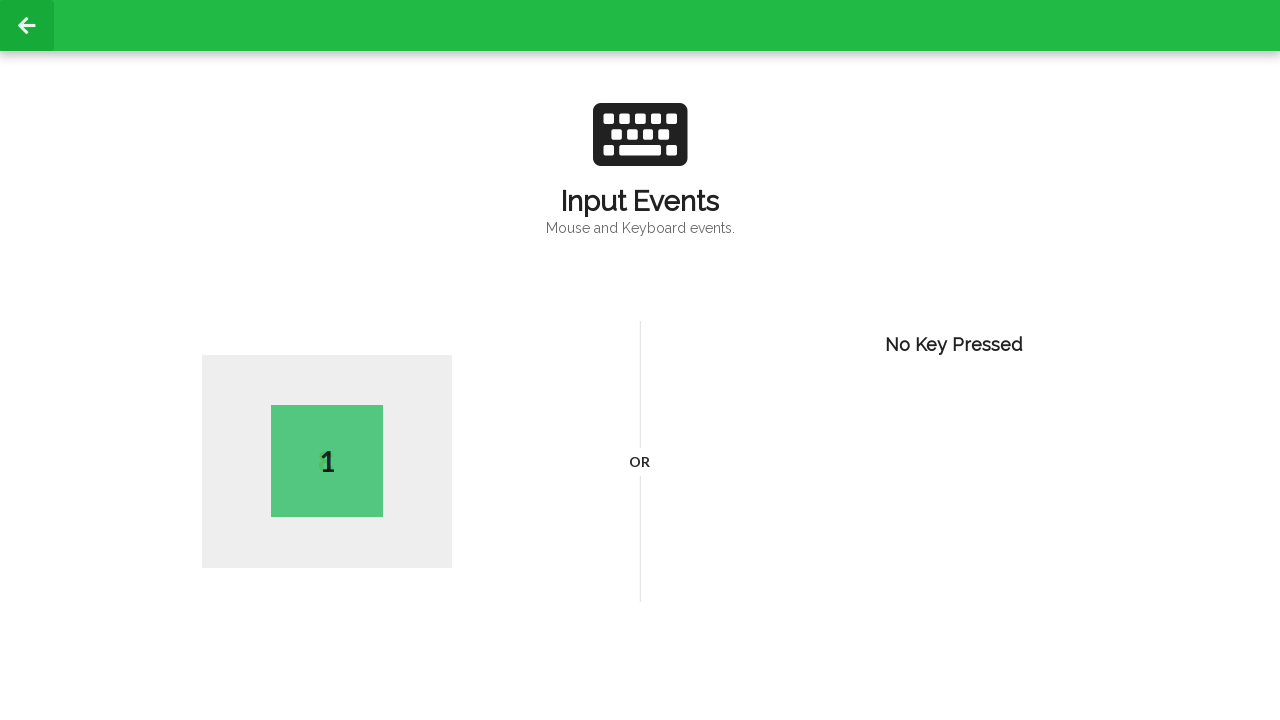

Navigated to Selenium input events demo page
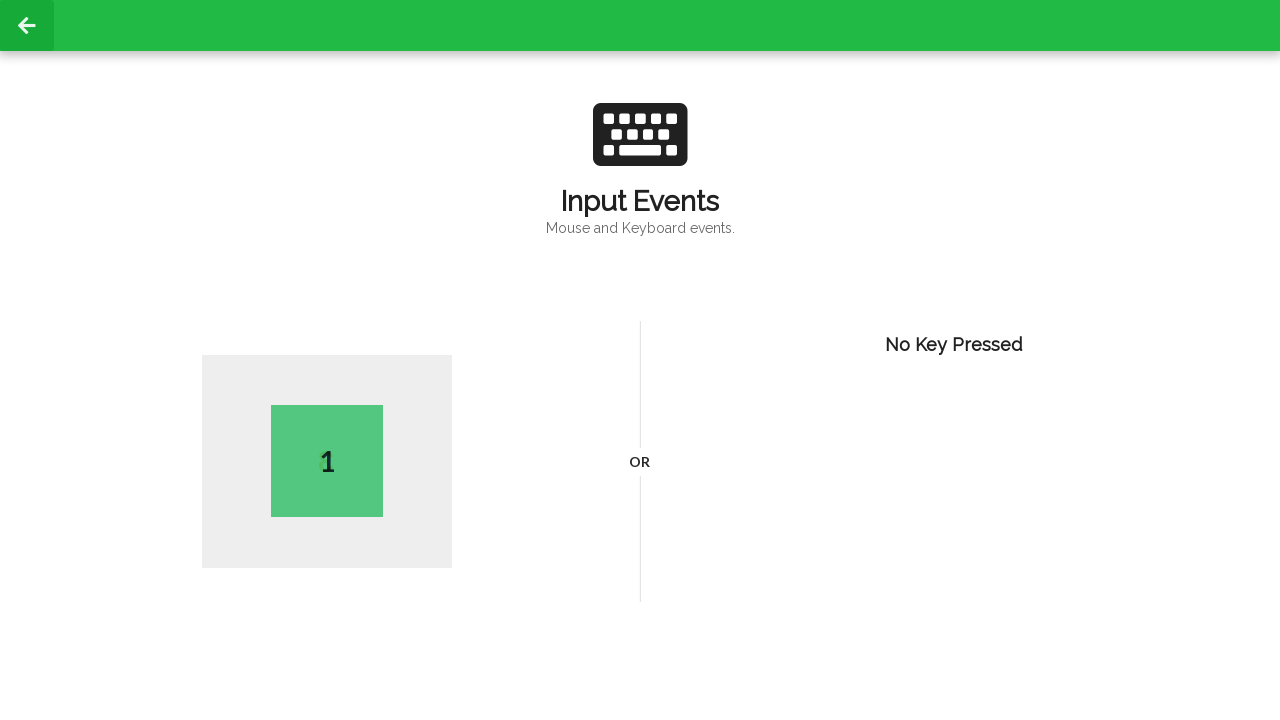

Pressed the 'S' key
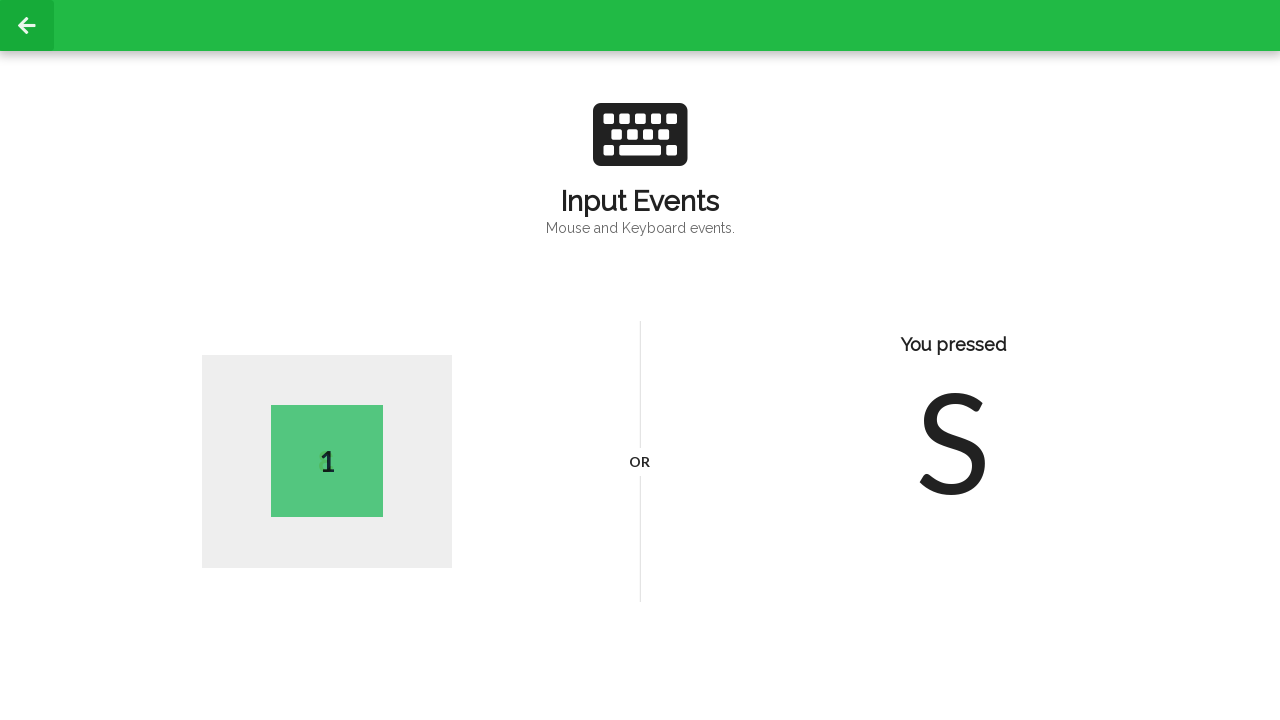

Pressed Ctrl+A to select all content
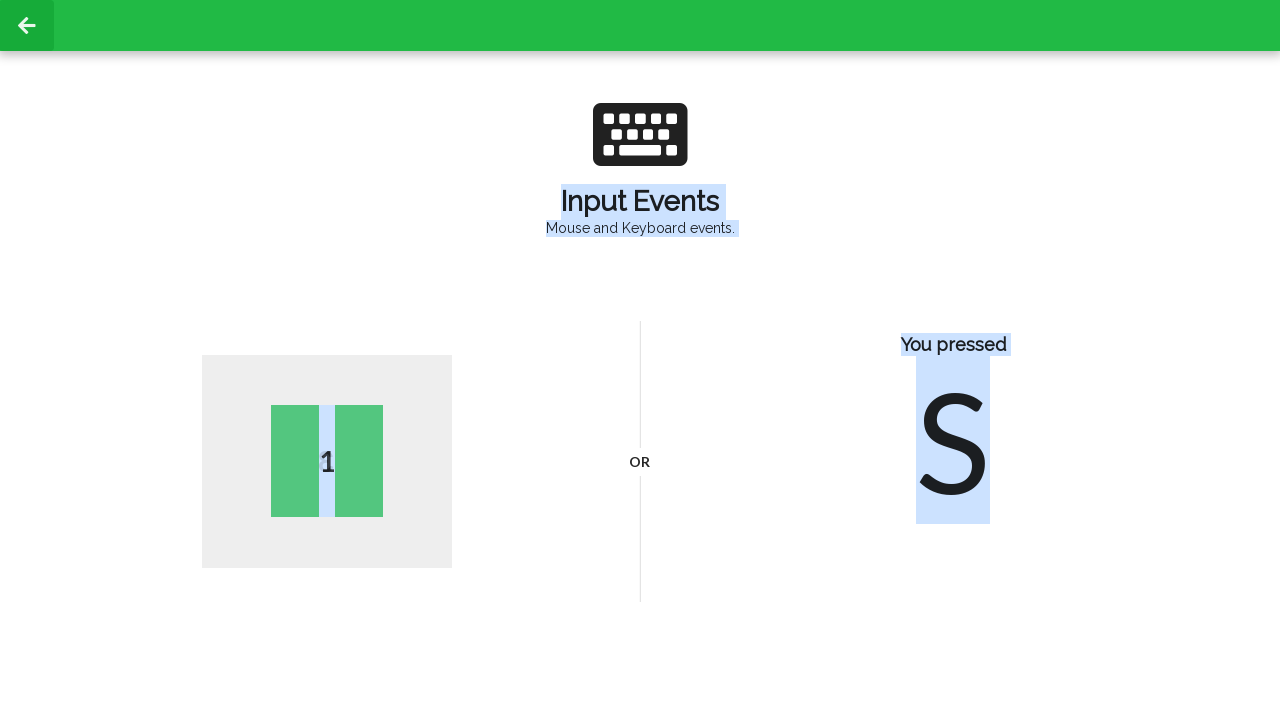

Pressed Ctrl+C to copy selected content
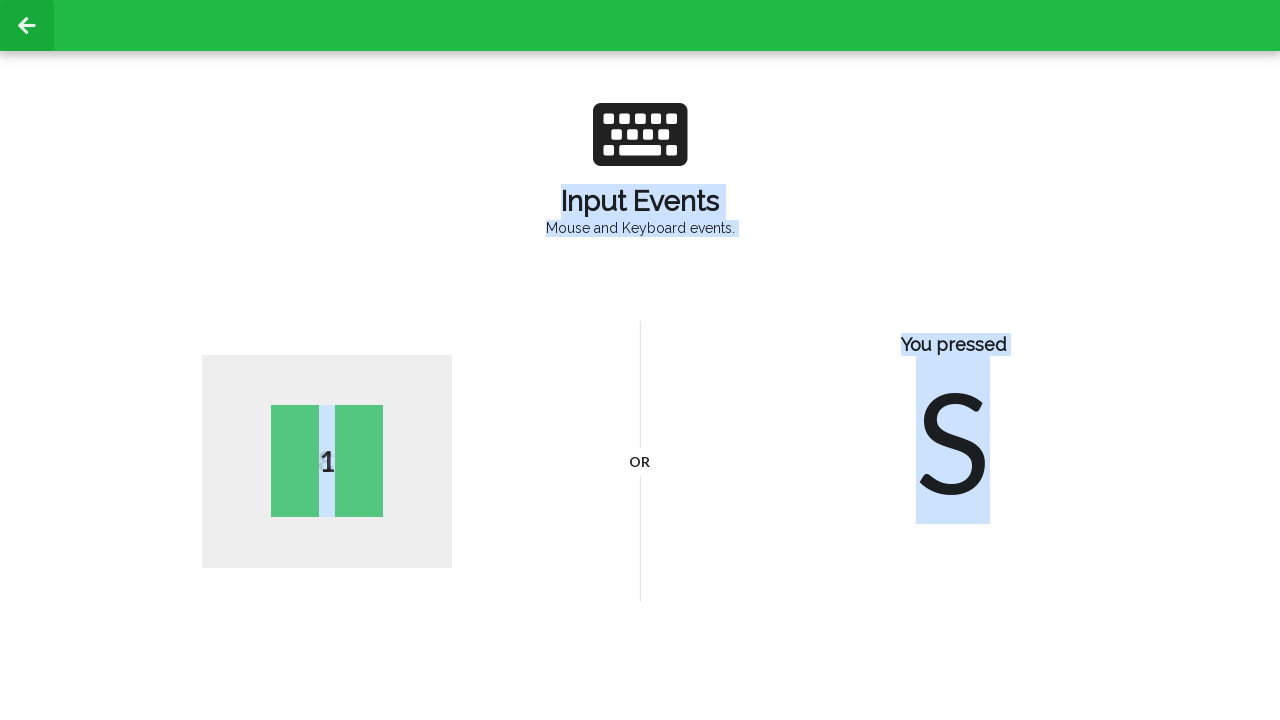

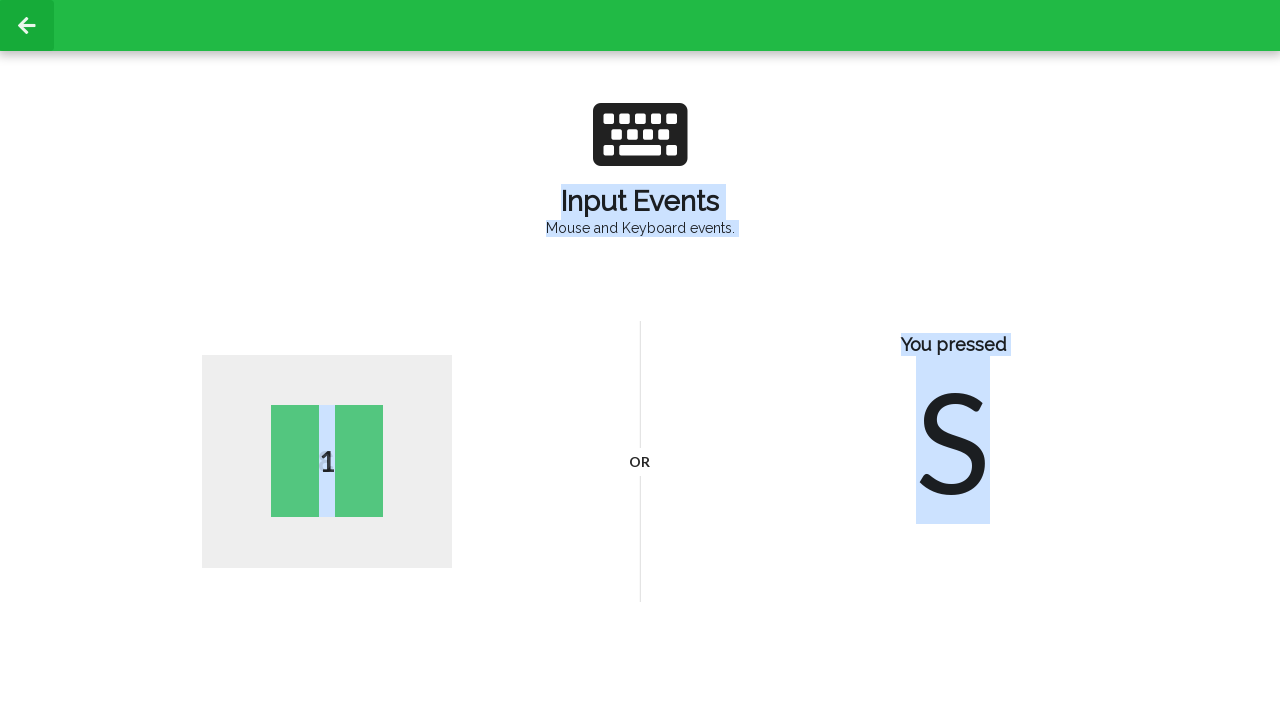